Navigates to the-internet.herokuapp.com, finds all links on the page, and clicks on the 11th link

Starting URL: https://the-internet.herokuapp.com

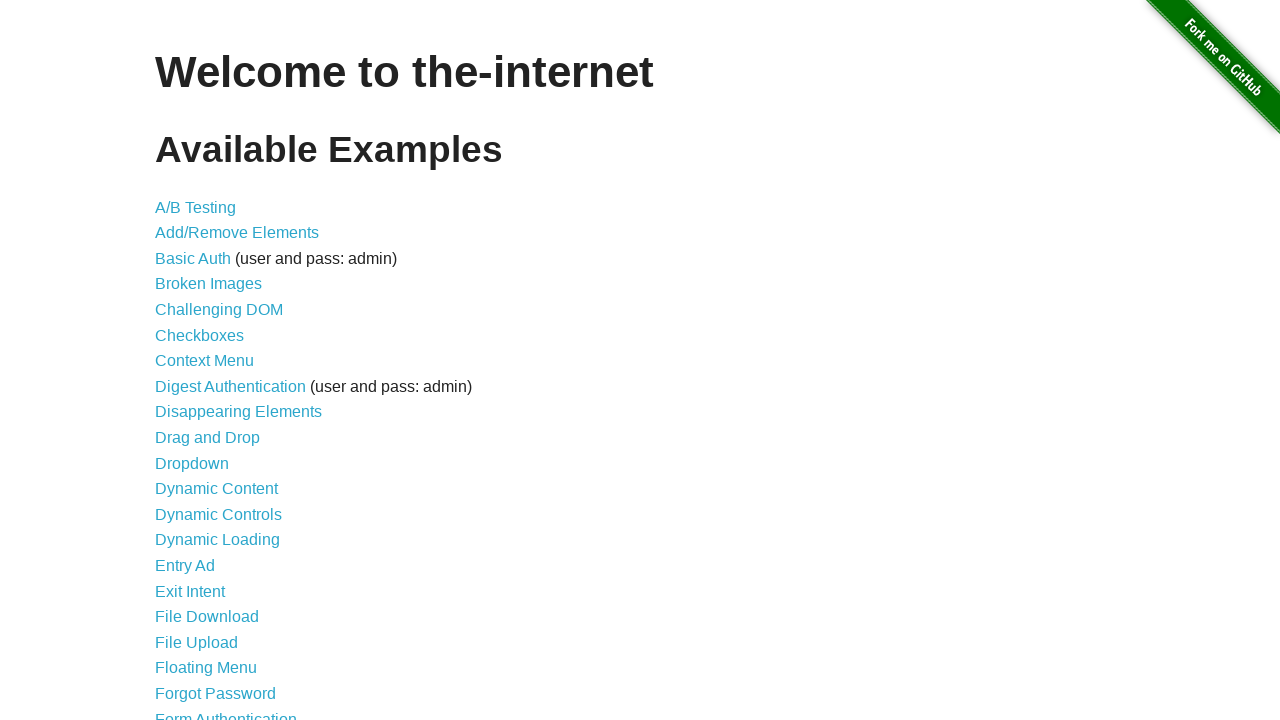

Navigated to https://the-internet.herokuapp.com
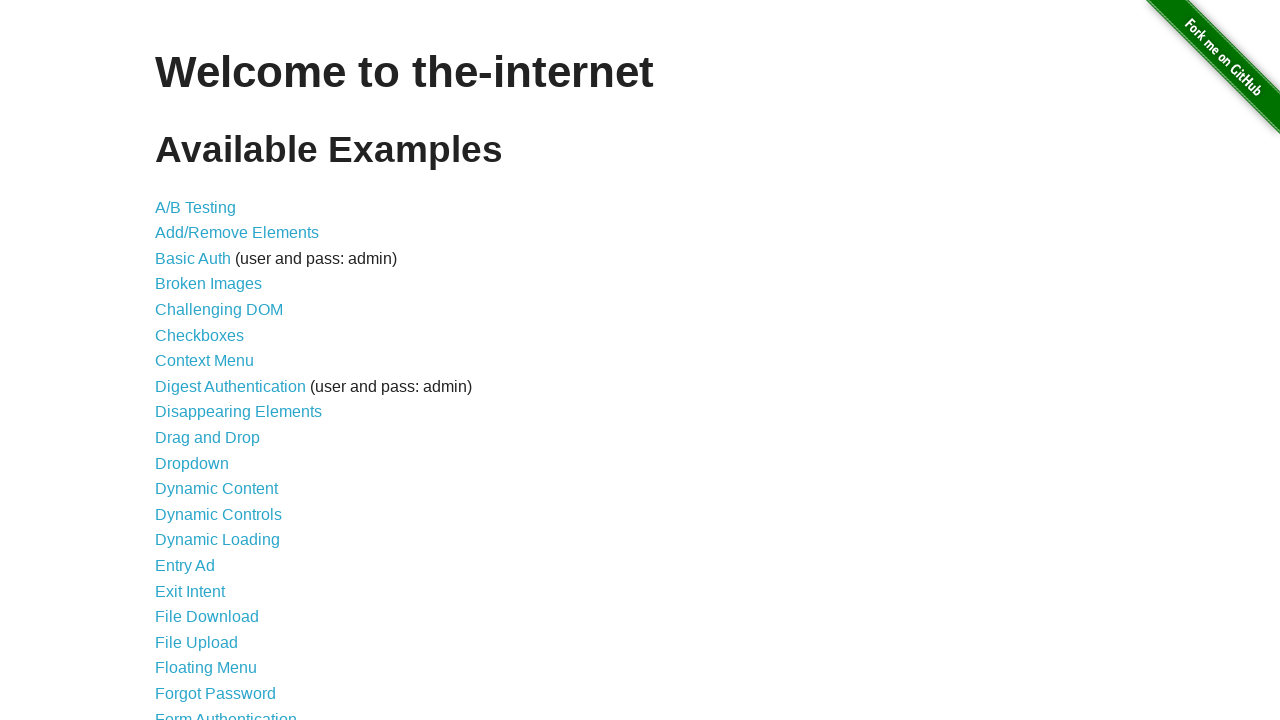

Found all links on the page
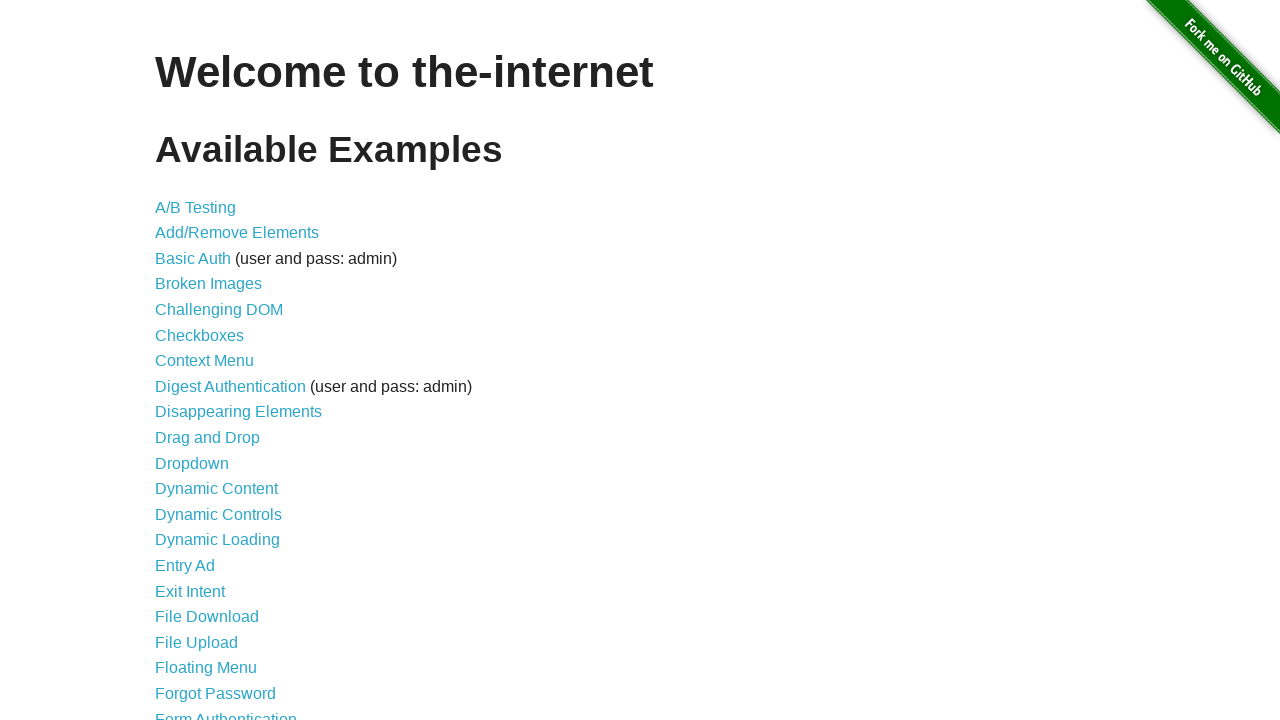

Clicked on the 11th link at (208, 438) on a >> nth=10
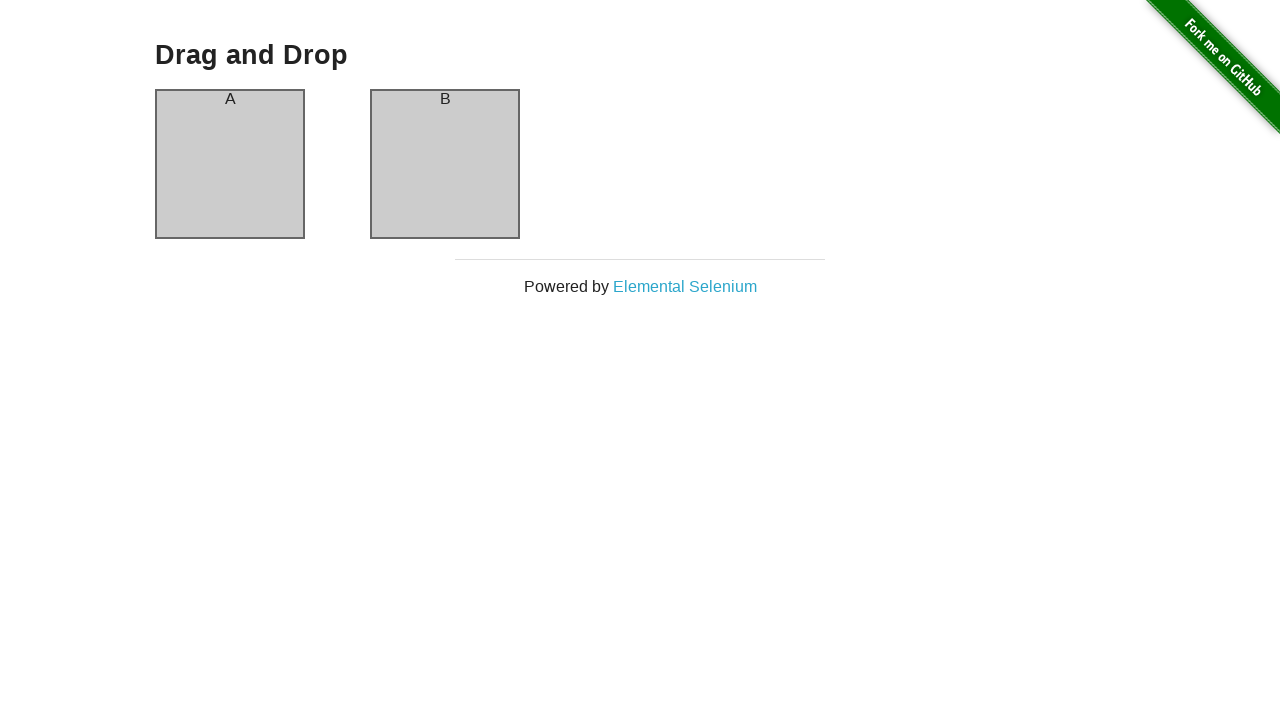

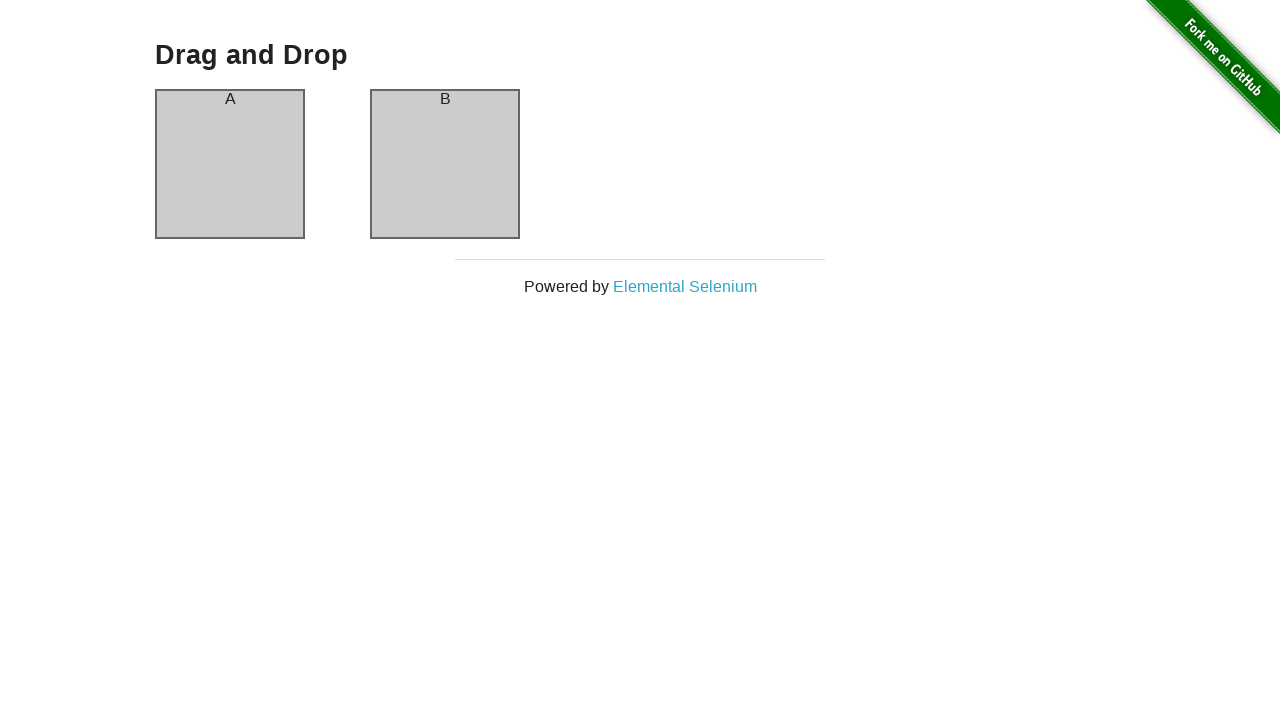